Tests the vegetable/grocery shopping functionality by searching for products containing "ca", finding Cashews in the results, adding it to cart, and clicking the cart icon

Starting URL: https://rahulshettyacademy.com/seleniumPractise/#/

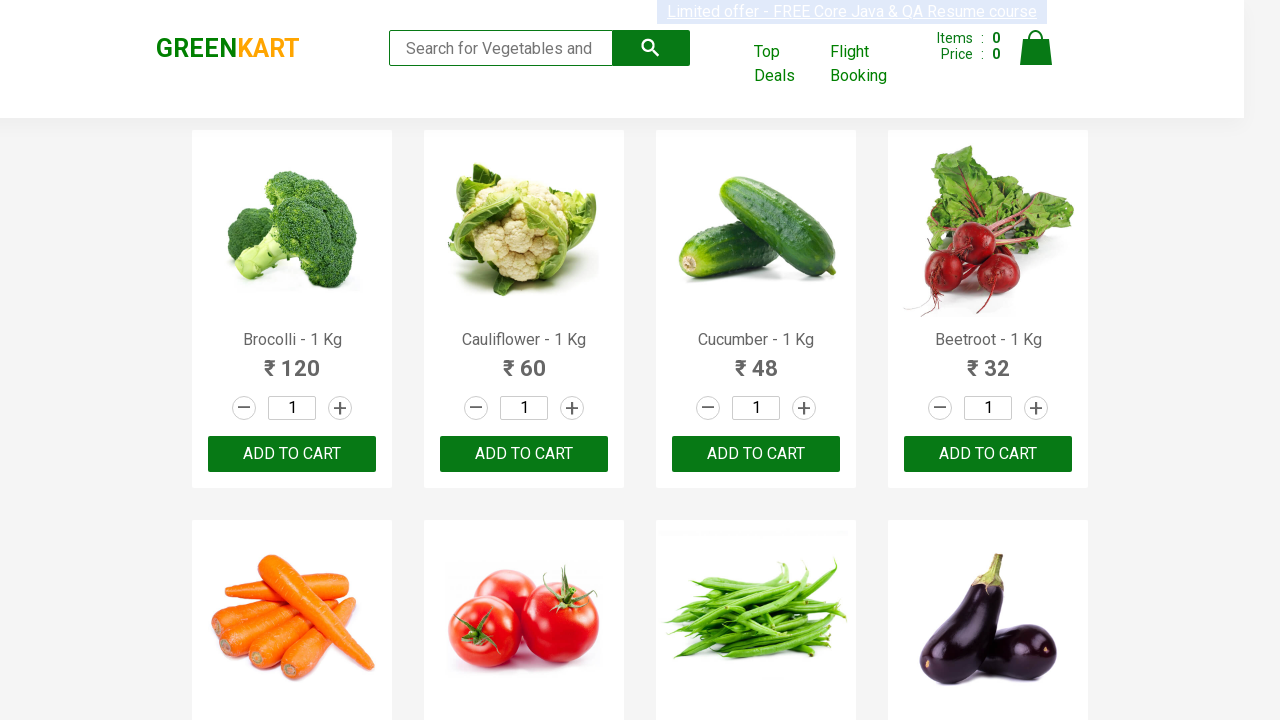

Filled search box with 'ca' to search for vegetables/groceries on .search-keyword
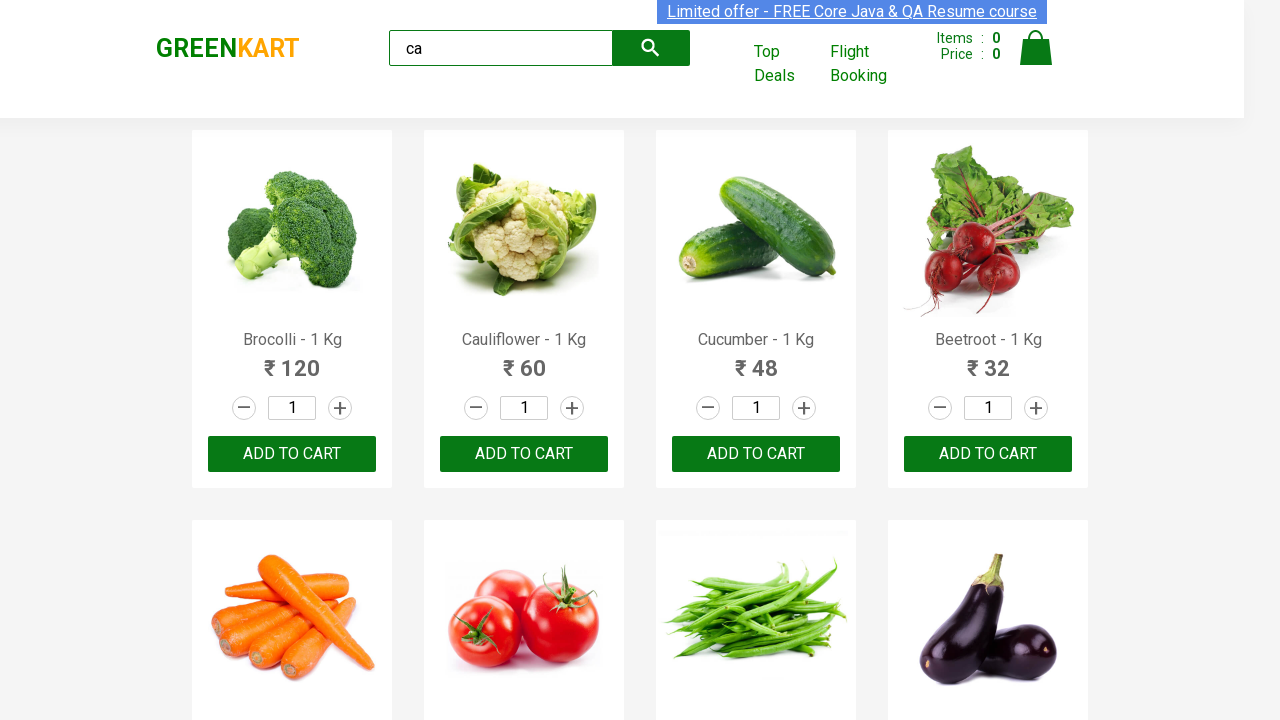

Waited for search results to load
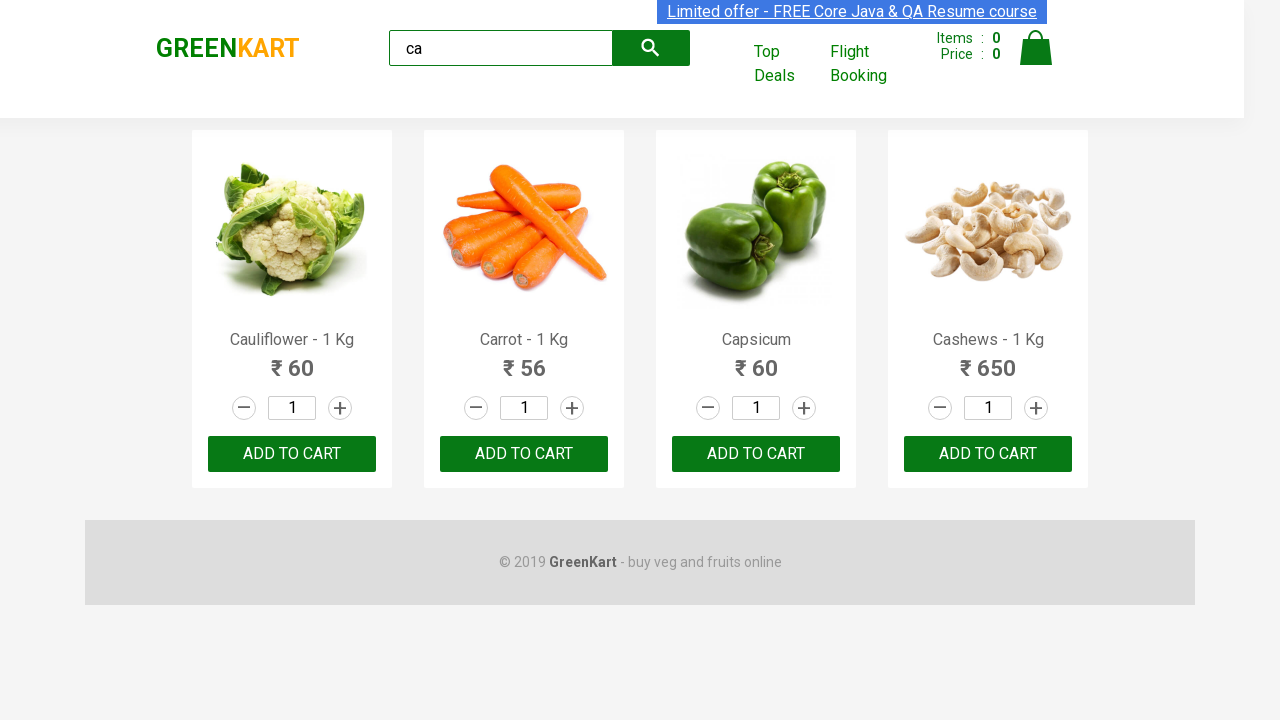

Located all product elements from search results
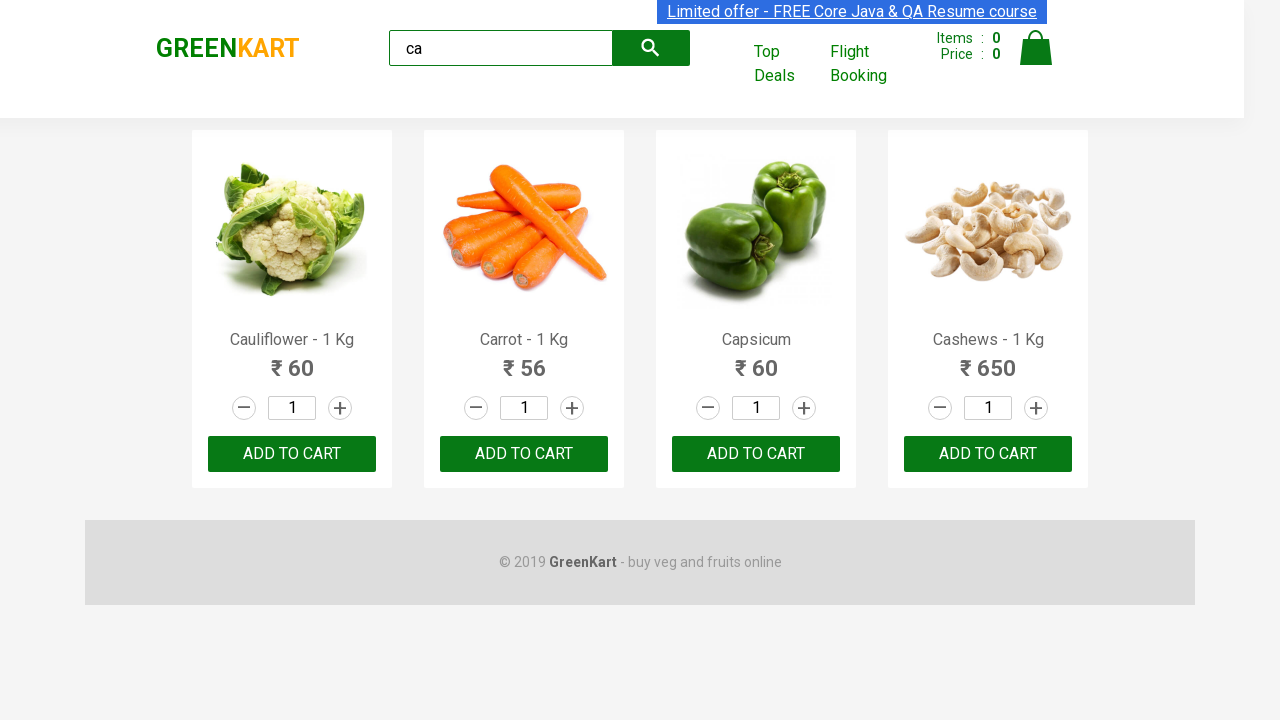

Retrieved product name: Cauliflower - 1 Kg
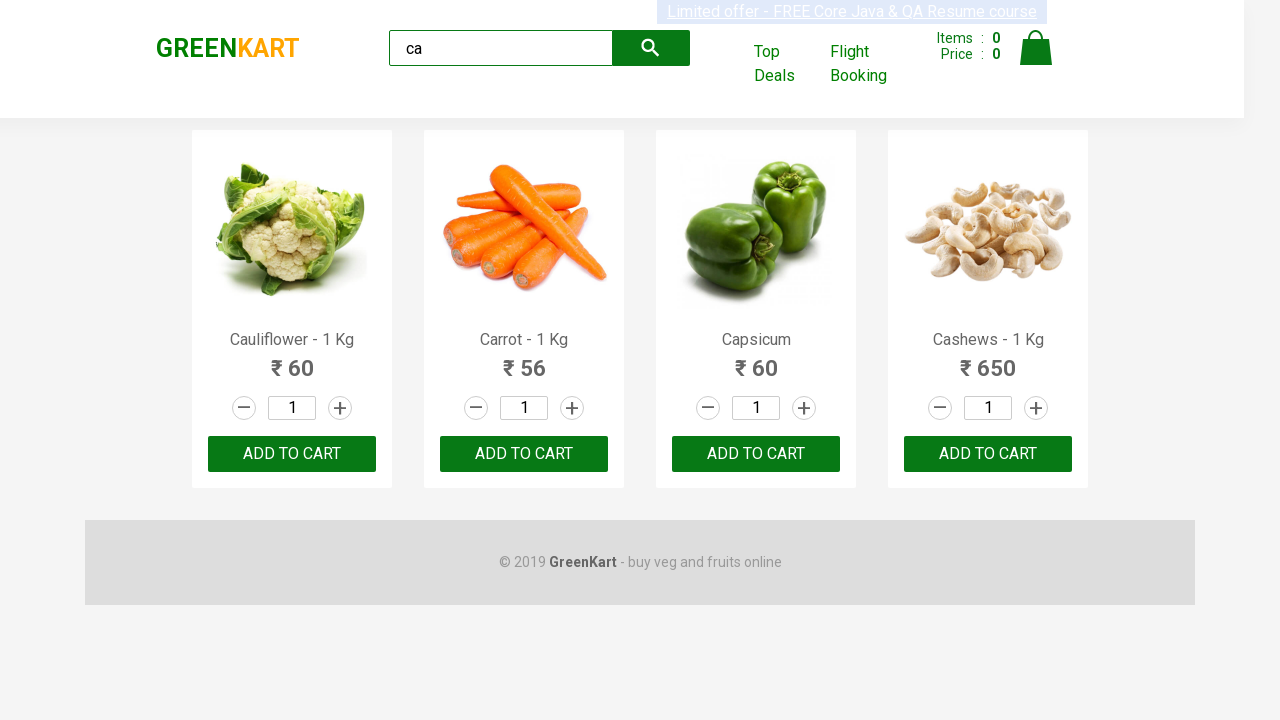

Retrieved product name: Carrot - 1 Kg
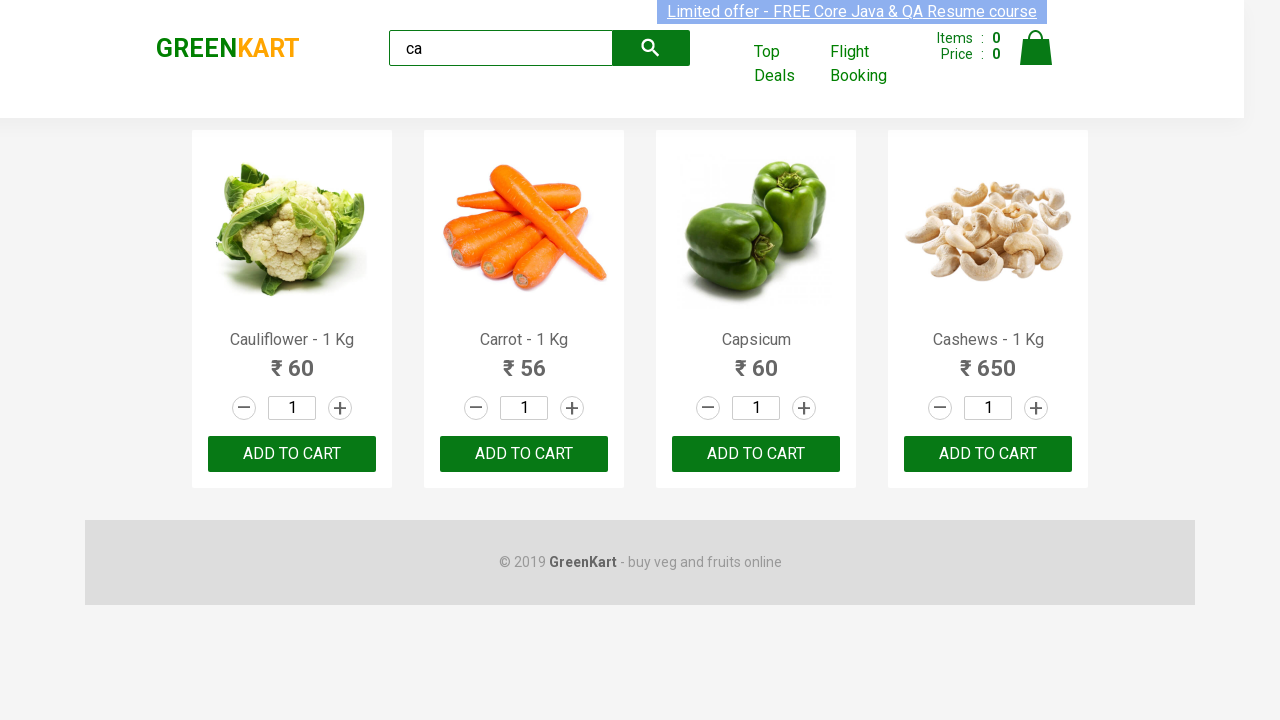

Retrieved product name: Capsicum
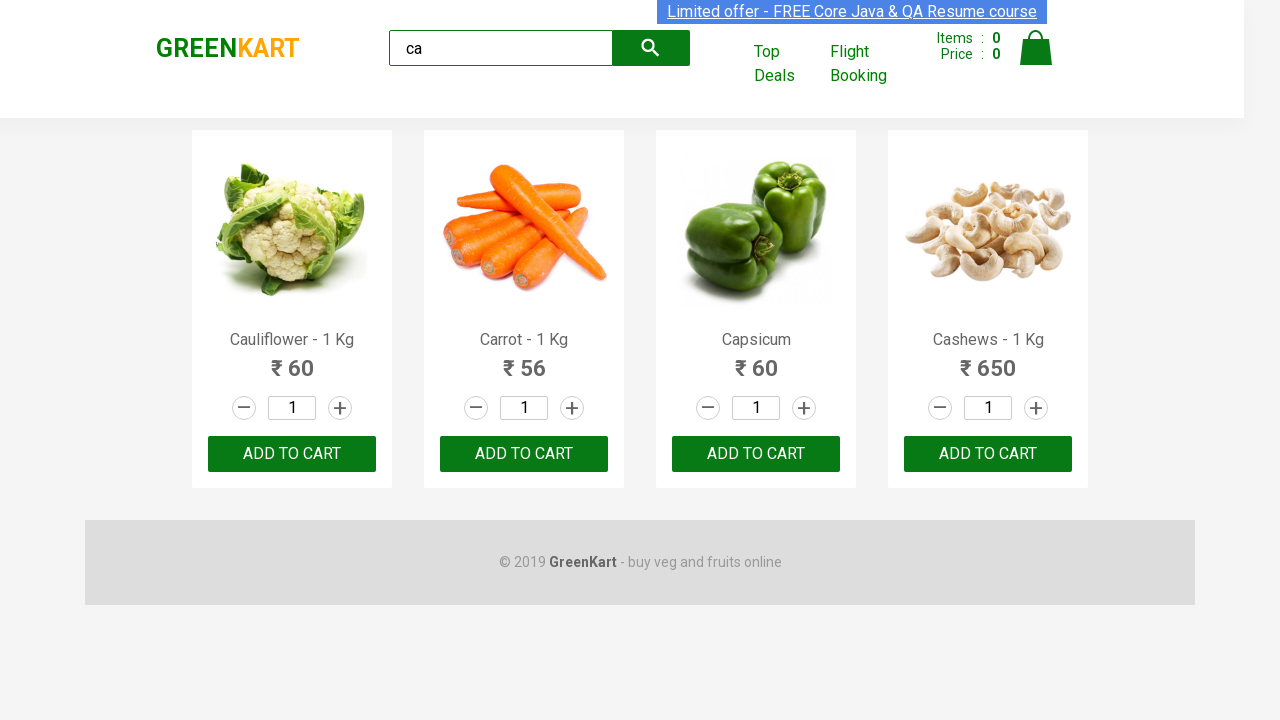

Retrieved product name: Cashews - 1 Kg
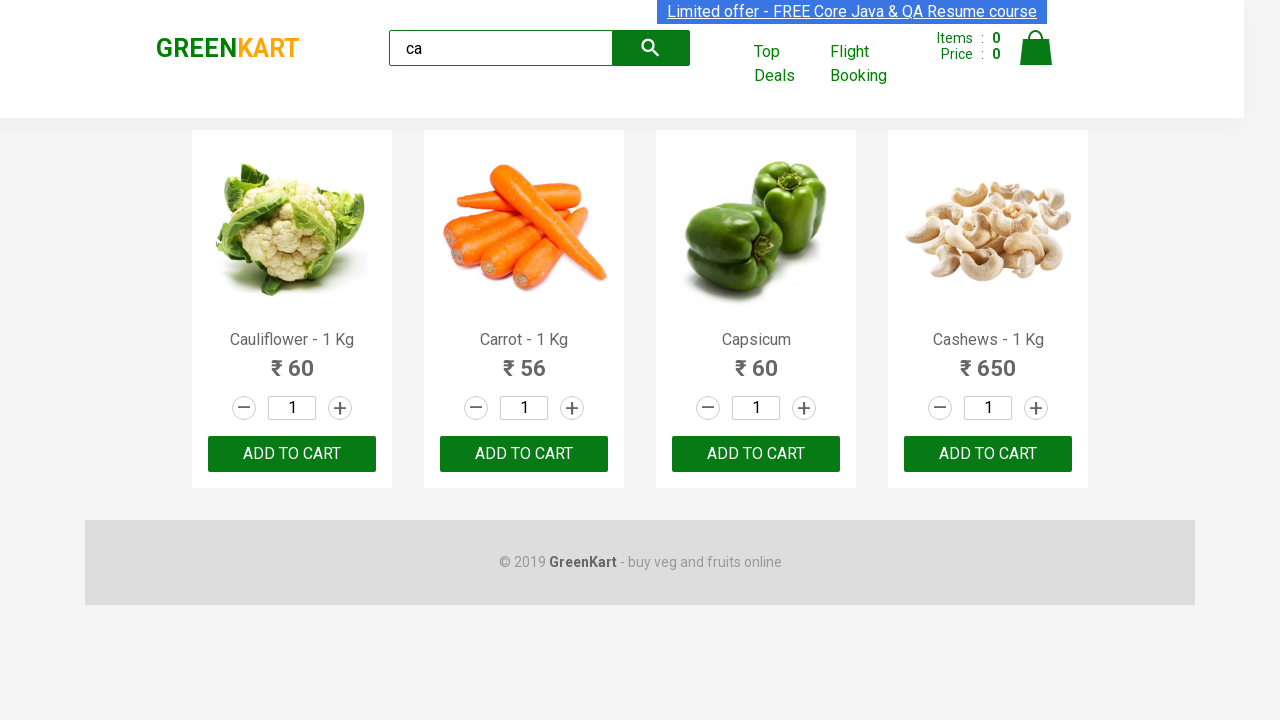

Found Cashews in search results and clicked Add to Cart button at (988, 454) on .products .product >> nth=3 >> button
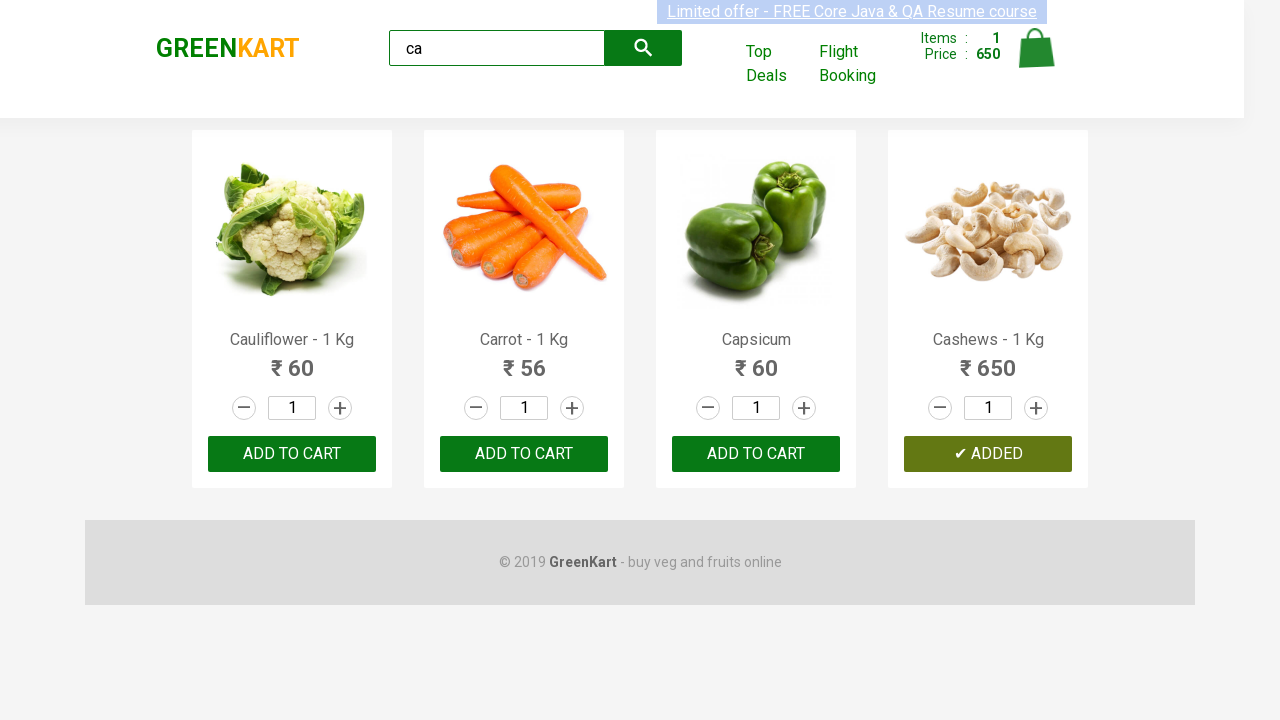

Clicked cart icon to view shopping cart at (1036, 48) on .cart-icon > img
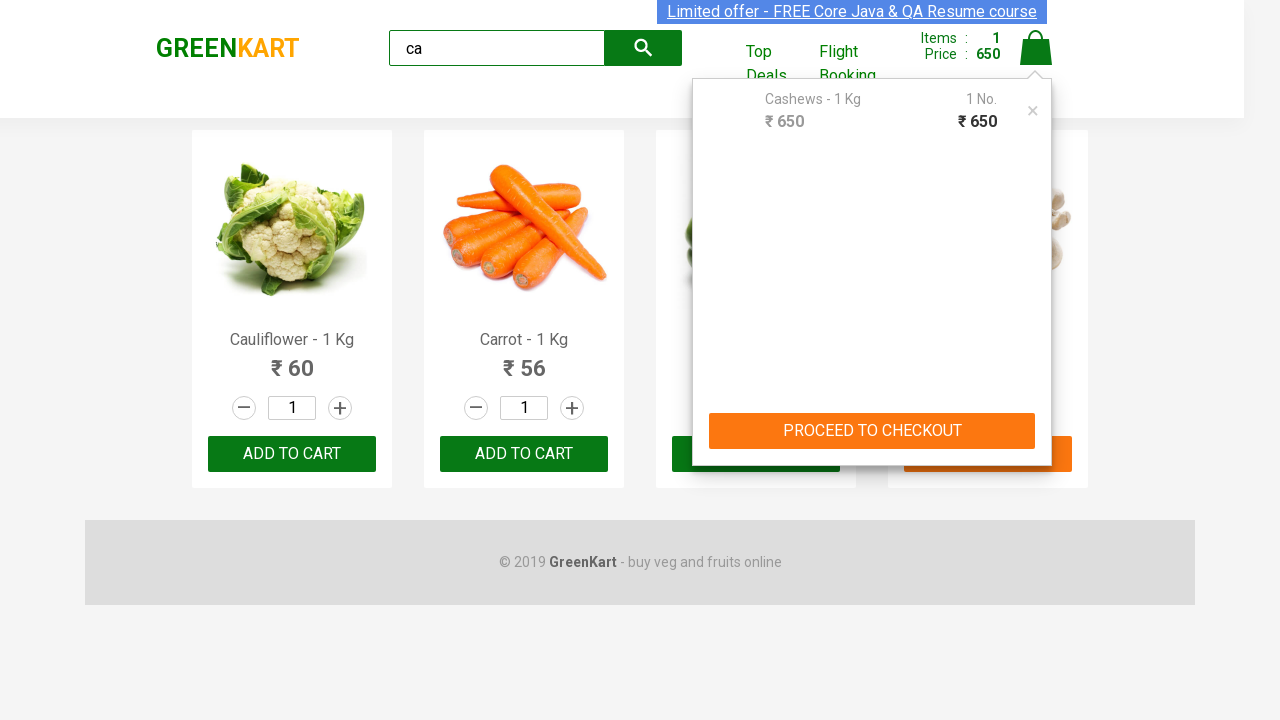

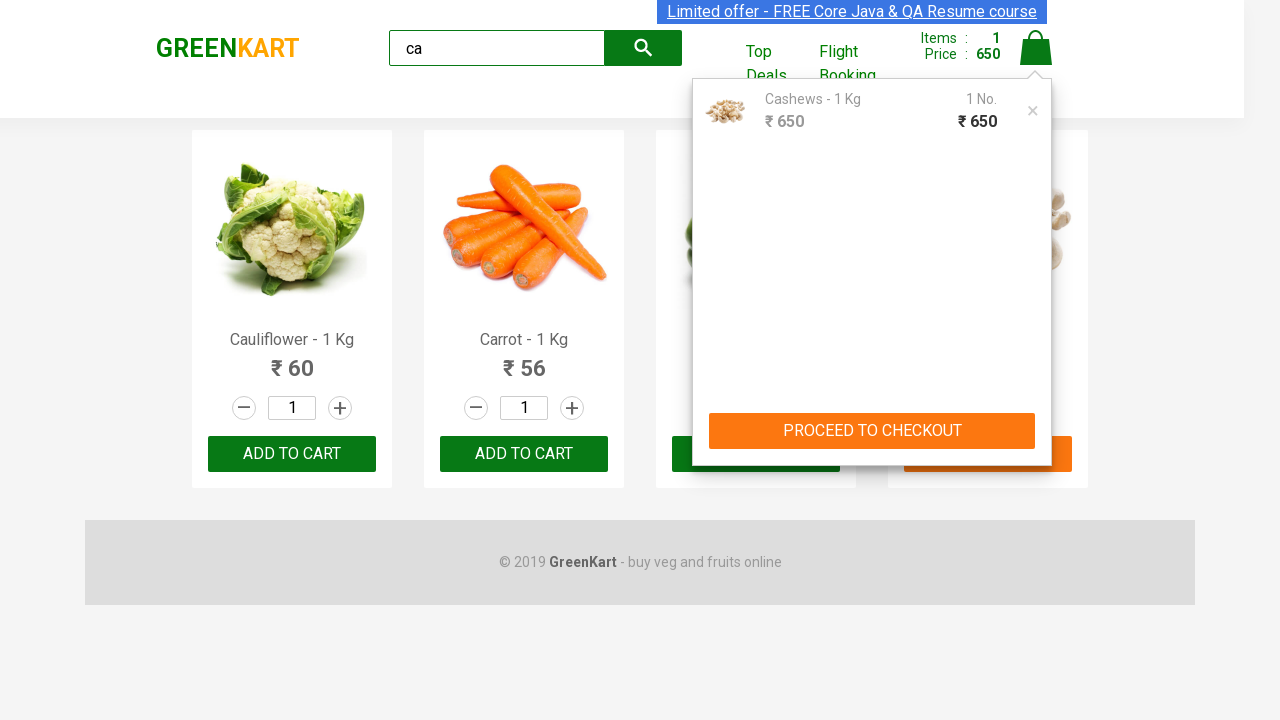